Tests clicking on an arrival image (Mastering JavaScript book) to navigate to the product page

Starting URL: https://practice.automationtesting.in/

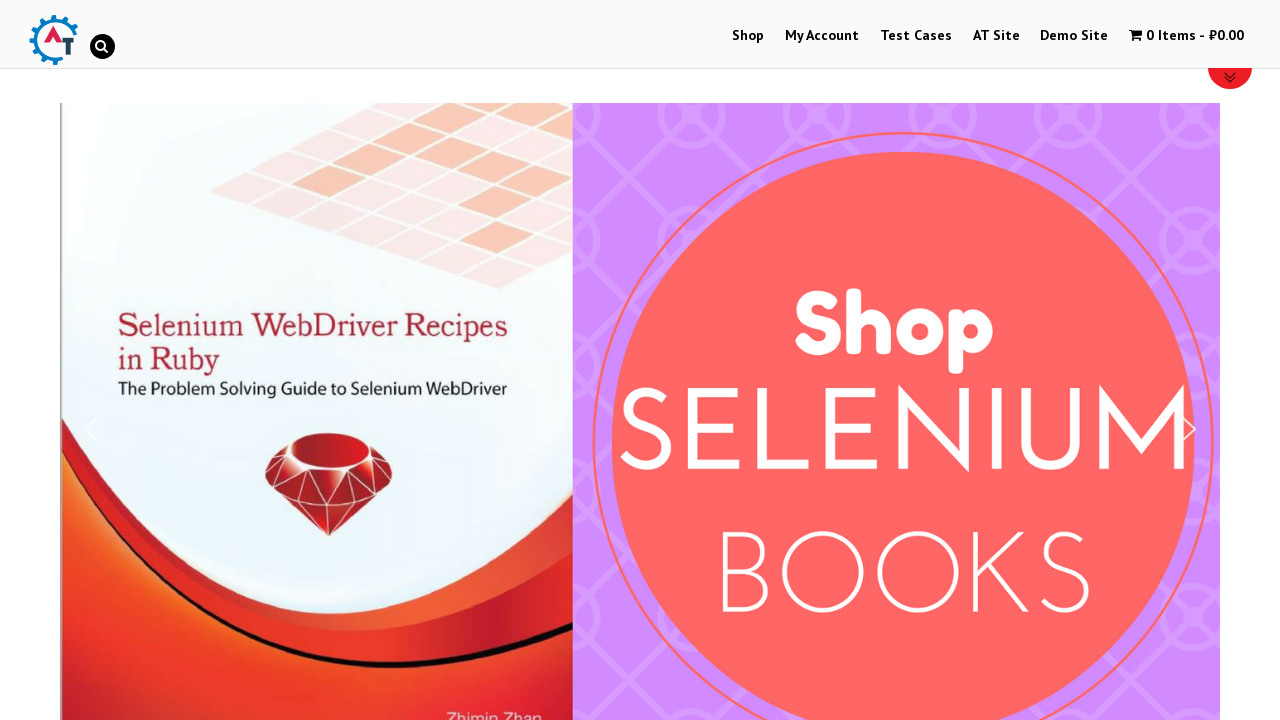

Navigated to practice.automationtesting.in homepage
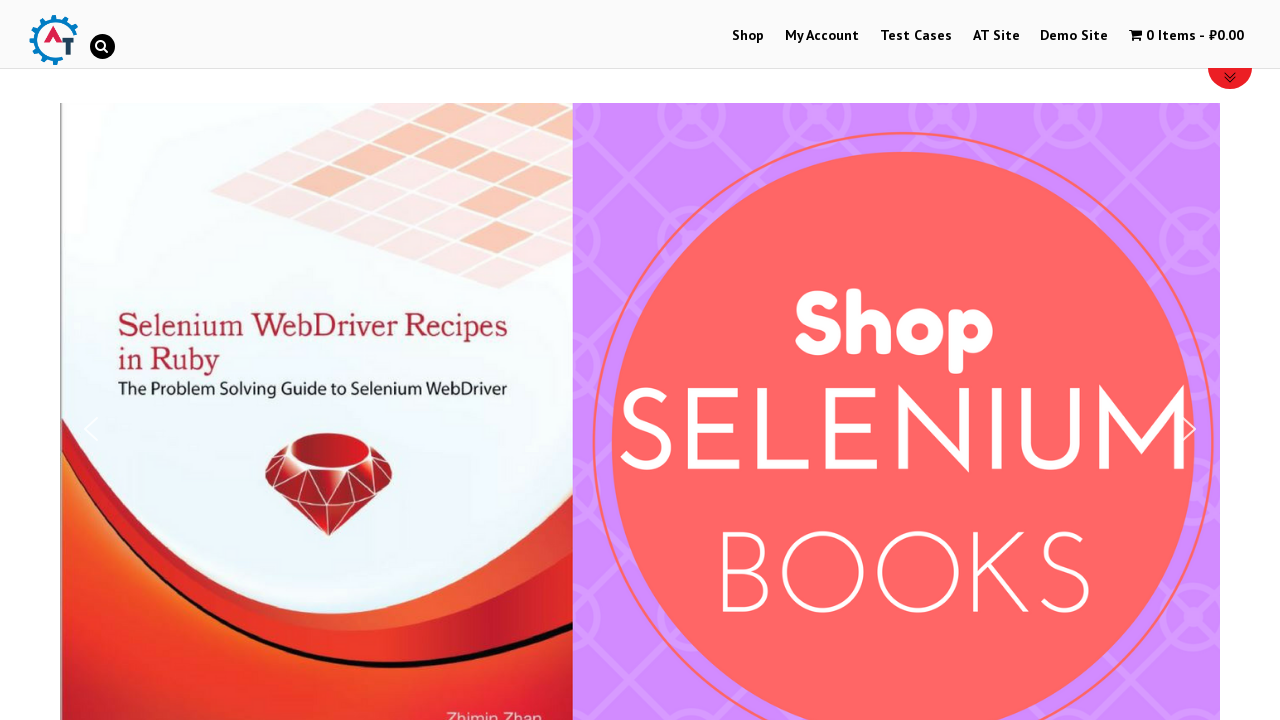

Clicked on Mastering JavaScript book image to navigate to product page at (1039, 361) on [title='Mastering JavaScript']
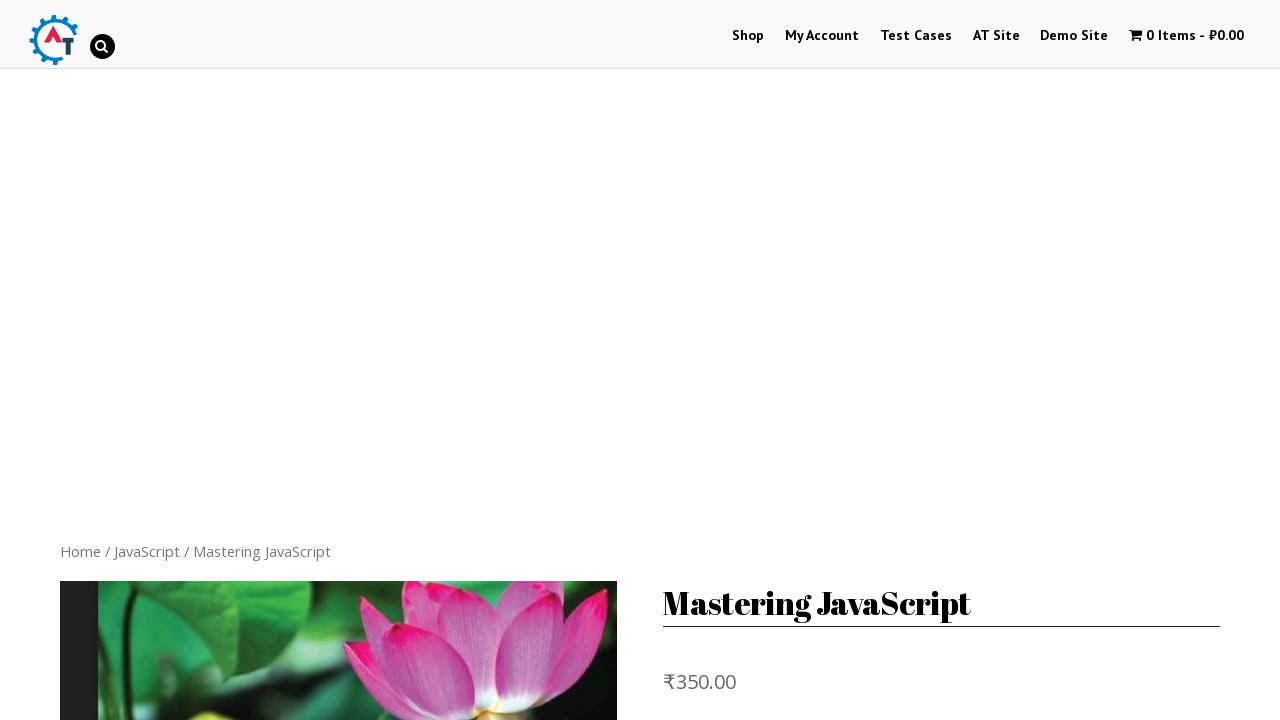

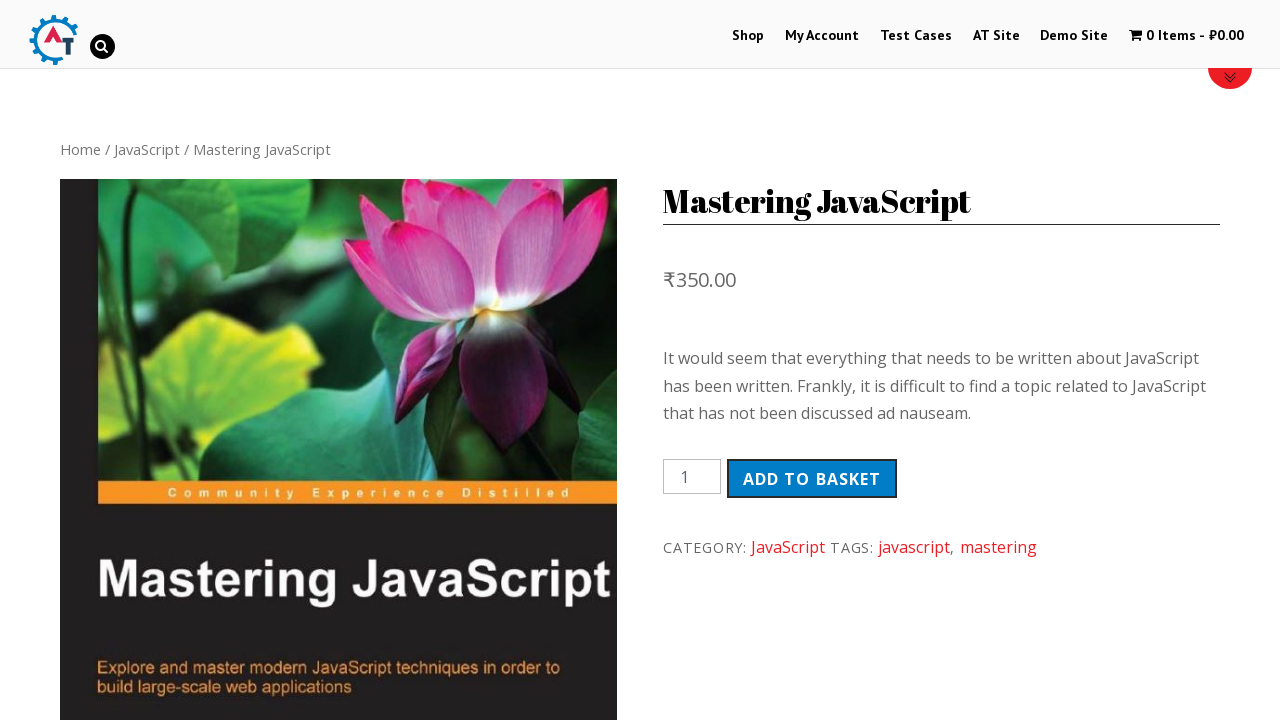